Tests date picker functionality by selecting a specific date using dropdown selectors for month and year, then clicking on the day

Starting URL: https://testautomationpractice.blogspot.com/

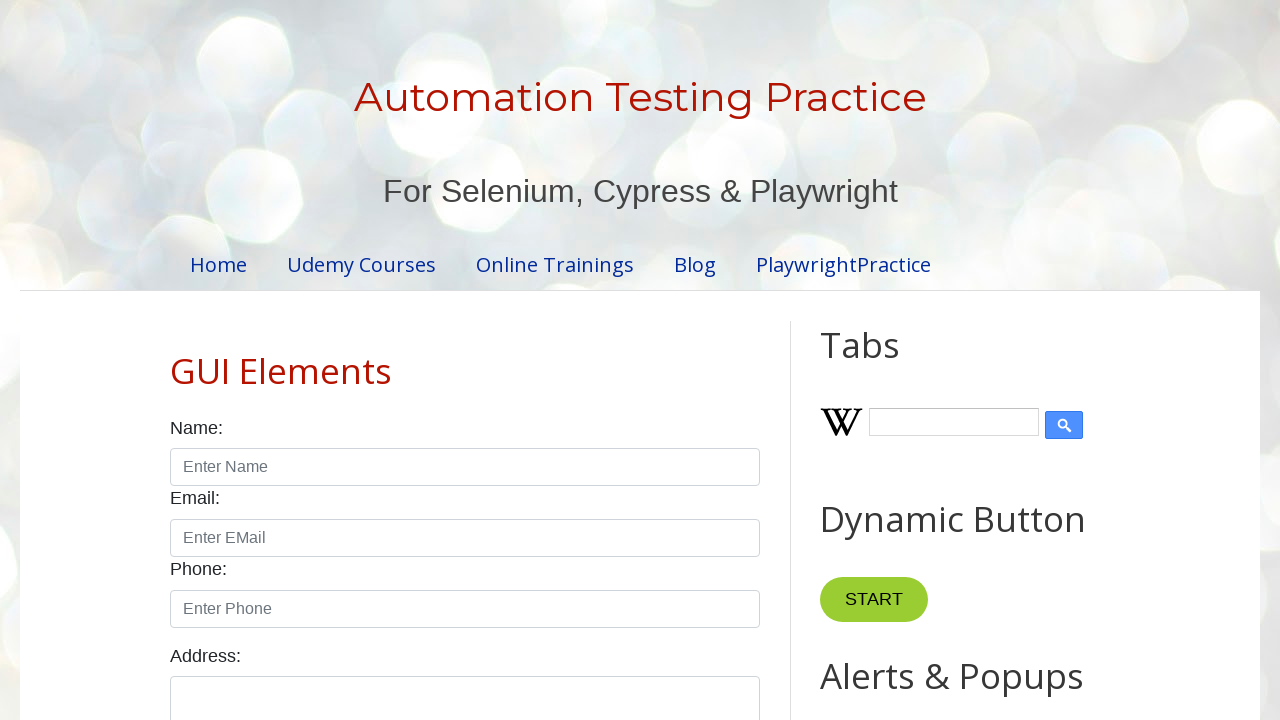

Clicked on date picker field to open calendar at (520, 360) on #txtDate
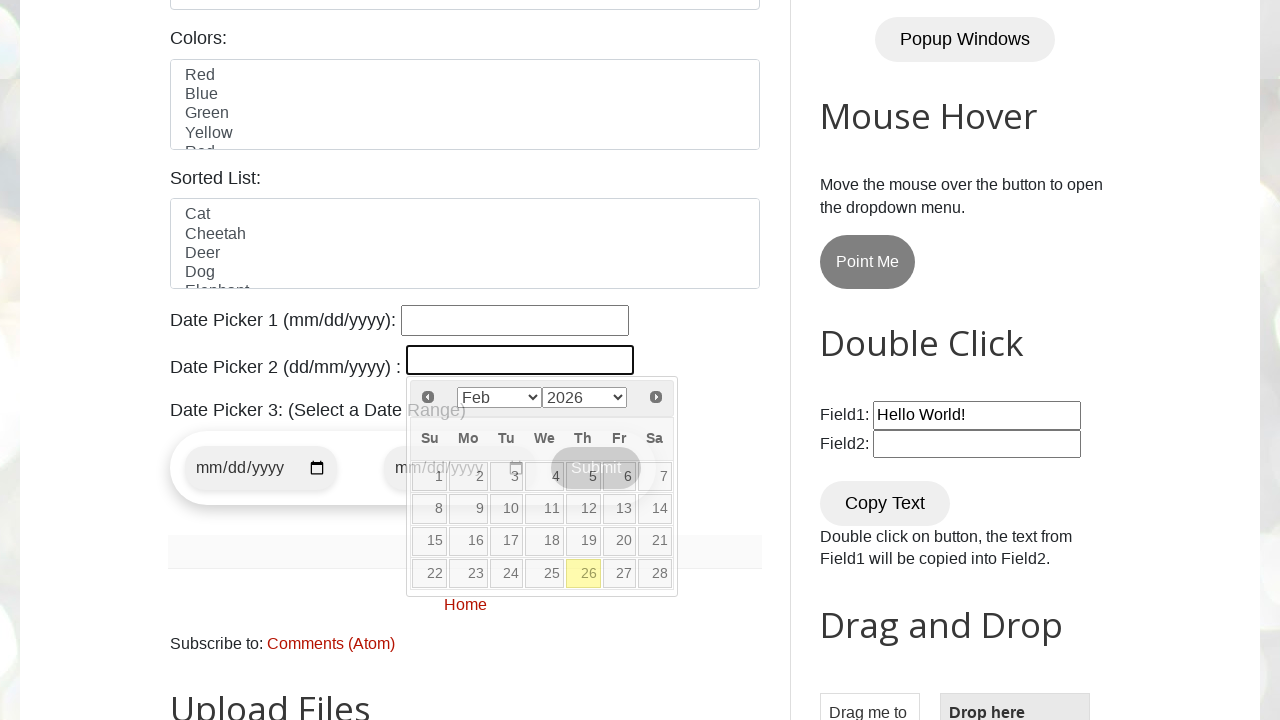

Selected October from month dropdown on #ui-datepicker-div >> select >> nth=0
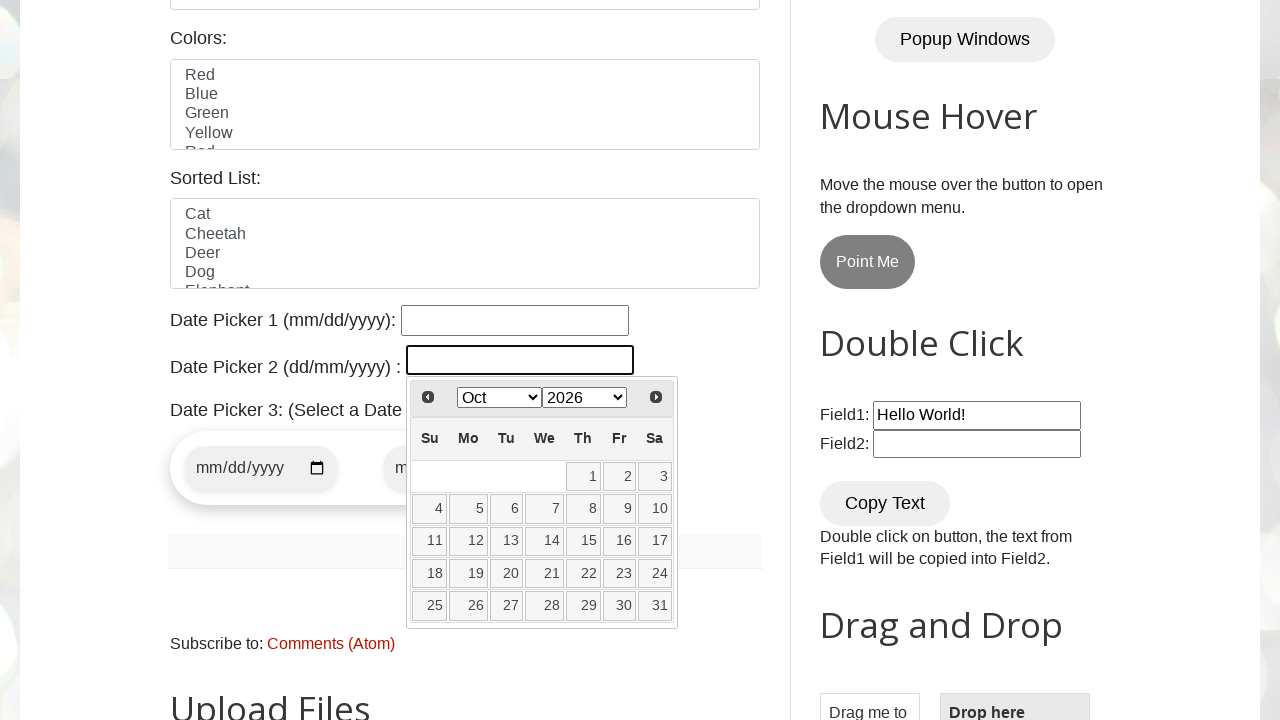

Selected 2023 from year dropdown on #ui-datepicker-div >> select >> nth=1
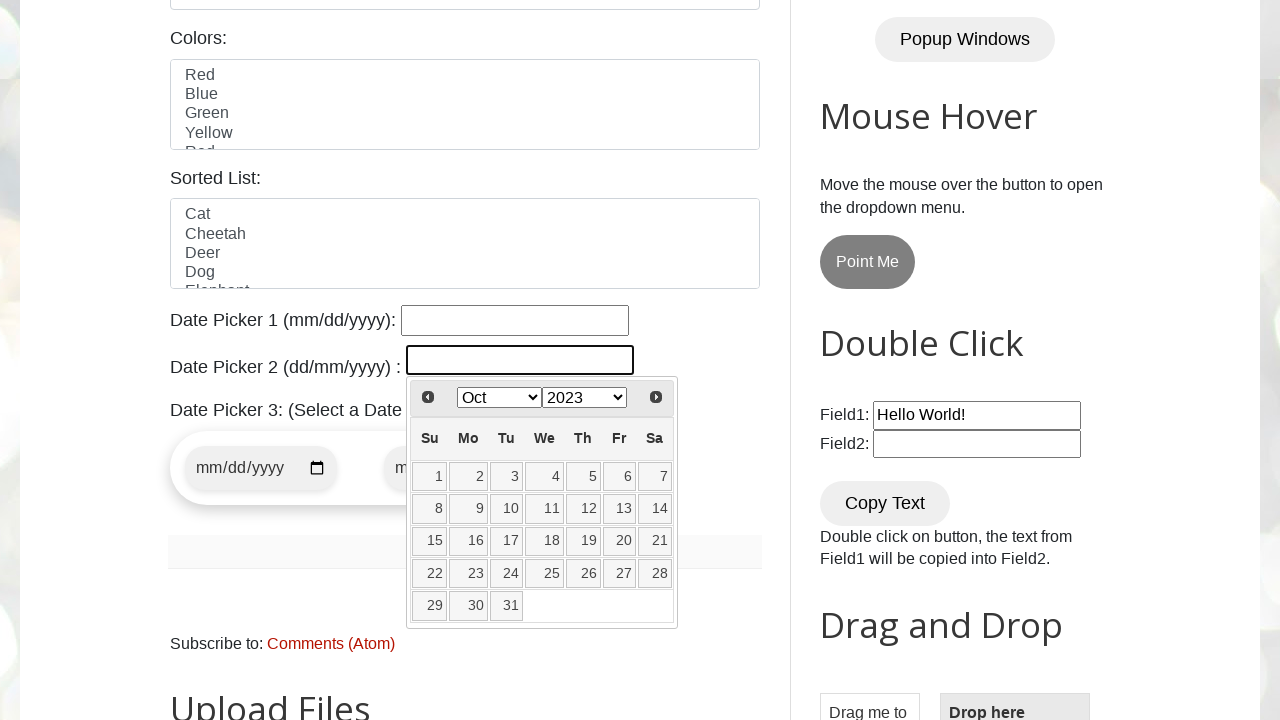

Clicked on day 8 in the calendar at (430, 509) on td[data-handler='selectDay'] a:text('8')
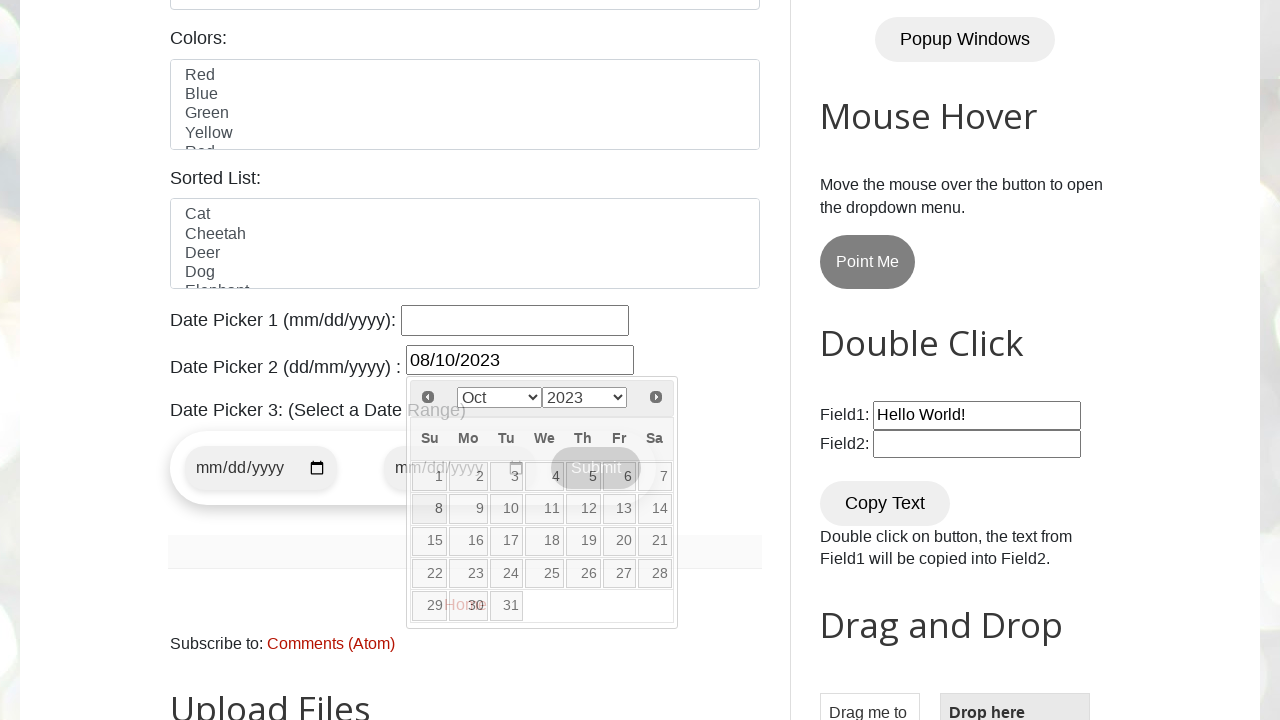

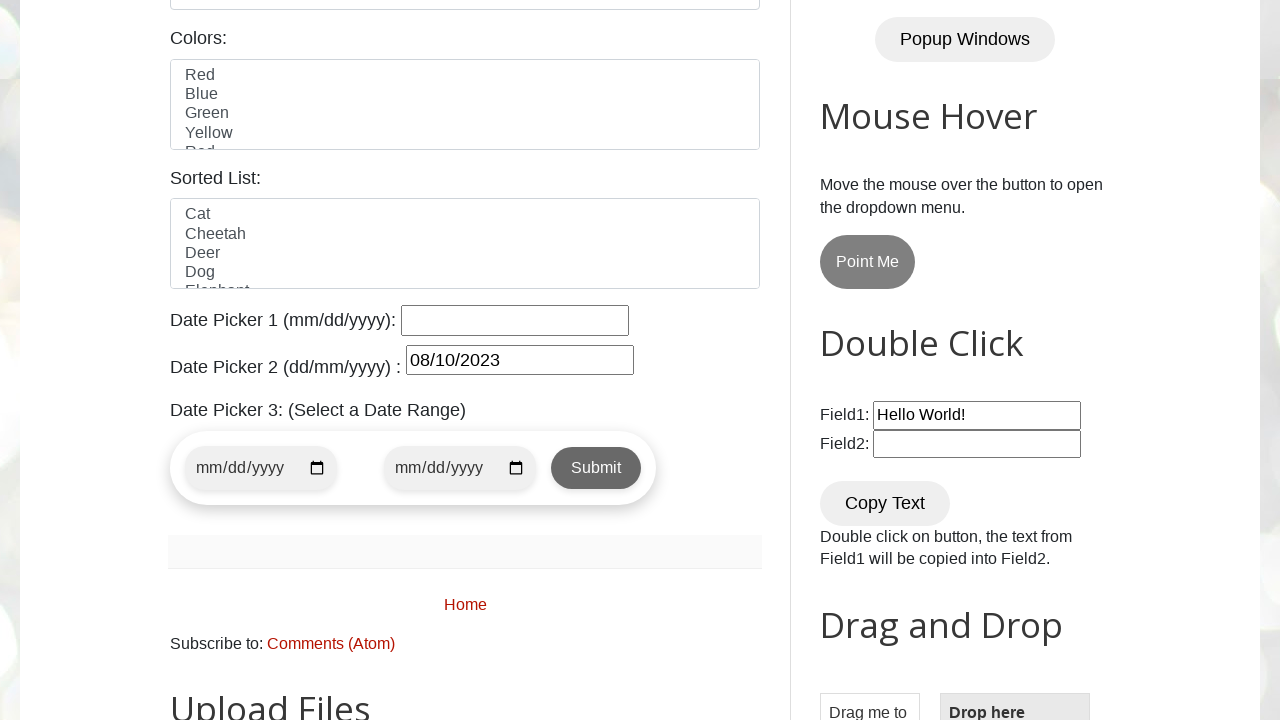